Tests axis-restricted drag functionality by dragging elements constrained to X-axis and Y-axis only.

Starting URL: https://demoqa.com

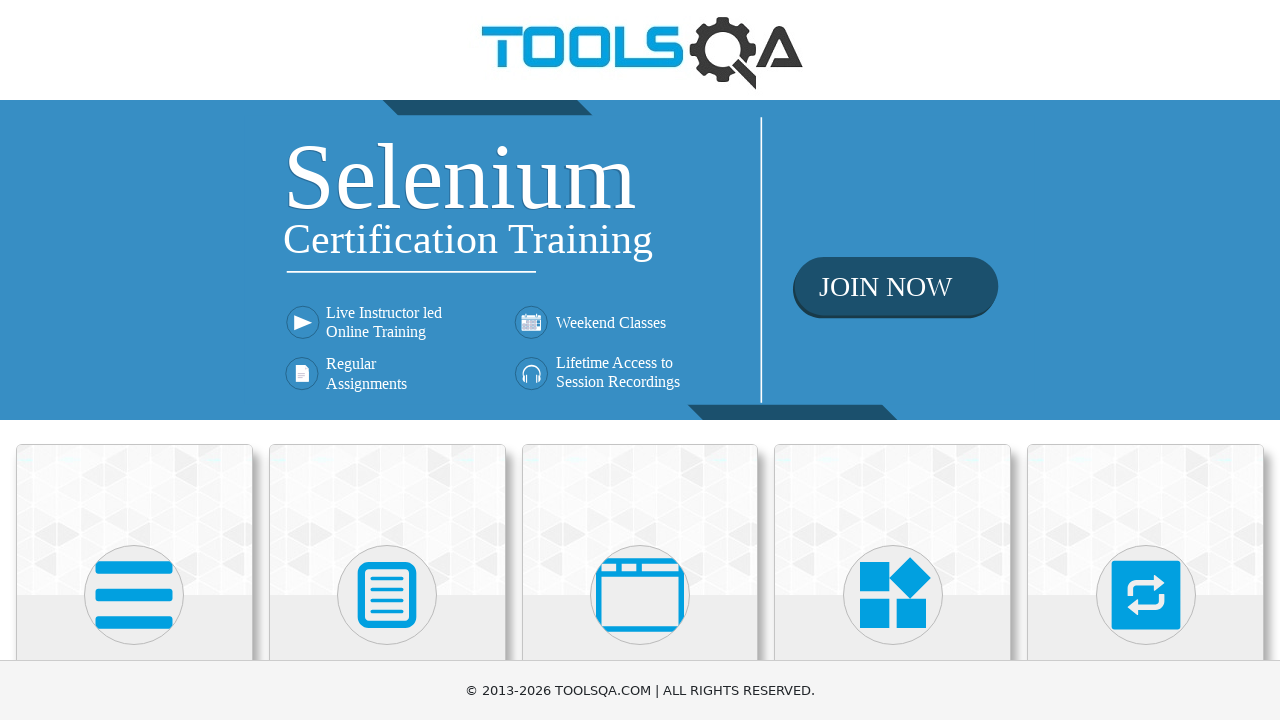

Clicked on Interactions category card at (1146, 360) on text=Interactions
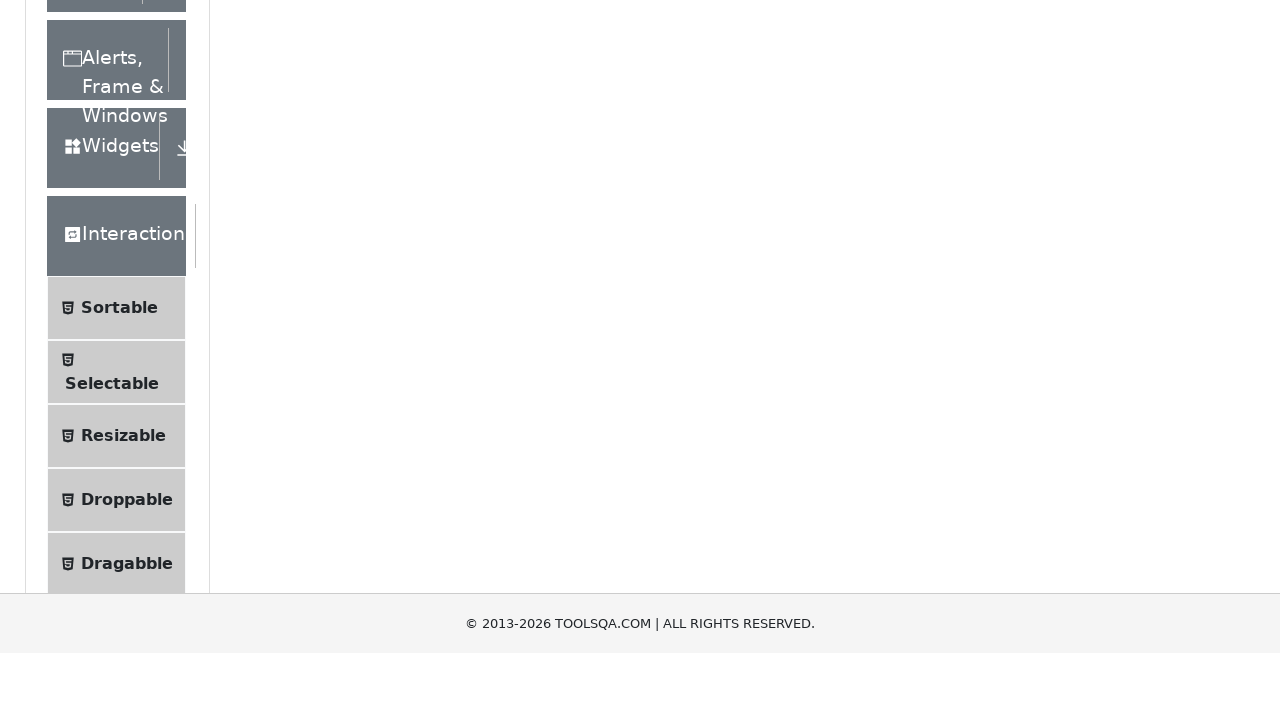

Clicked on Dragabble in the left panel menu at (127, 475) on text=Dragabble
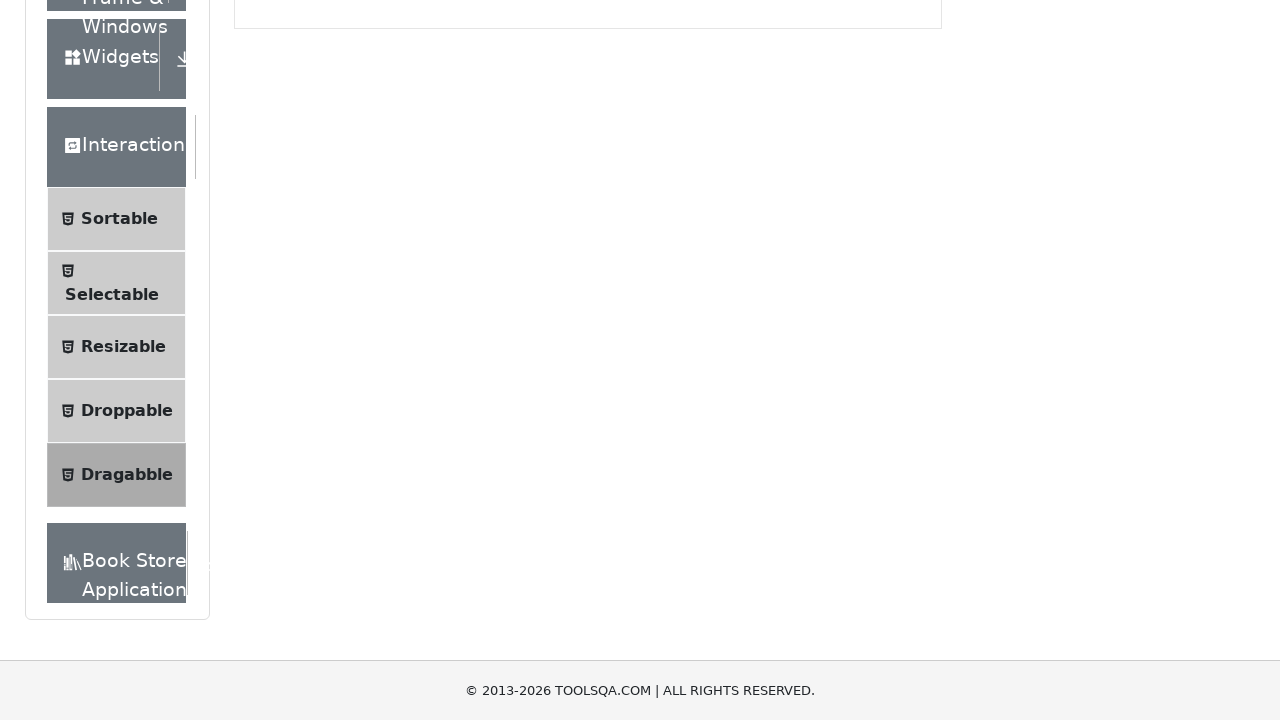

Clicked on Axis Restricted tab at (397, 244) on #draggableExample-tab-axisRestriction
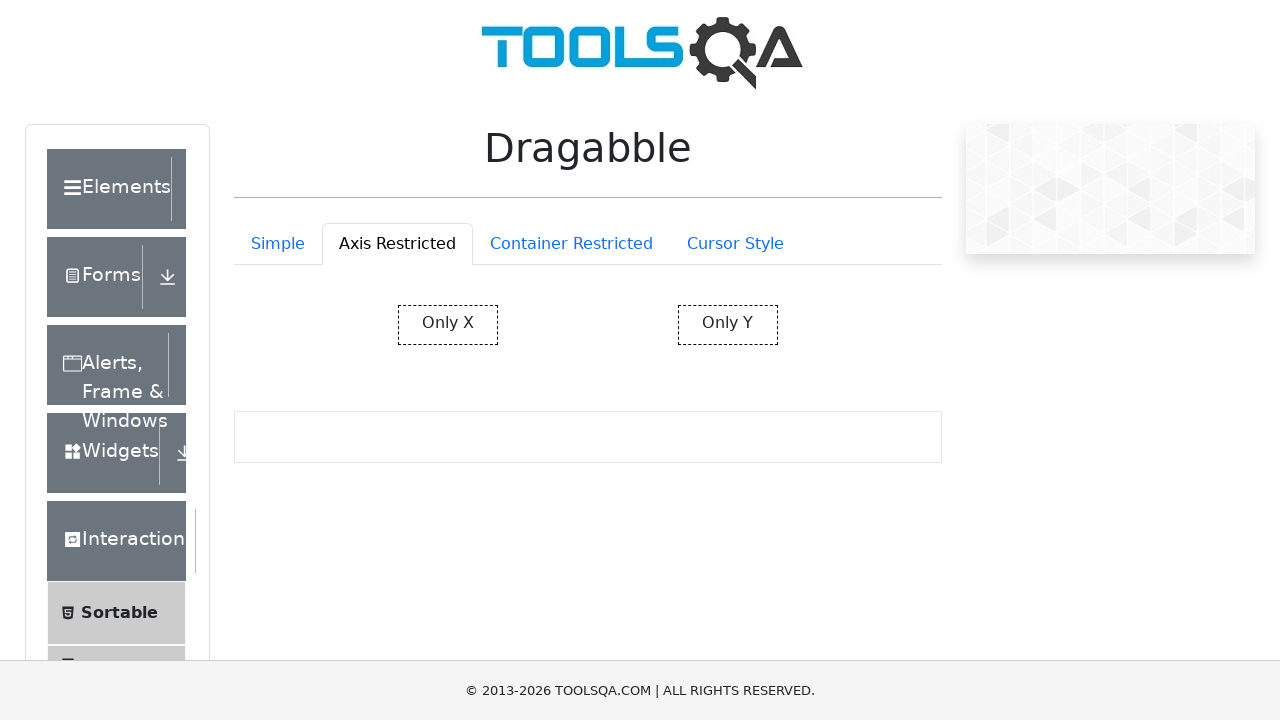

Waited for axis-restricted drag boxes to load
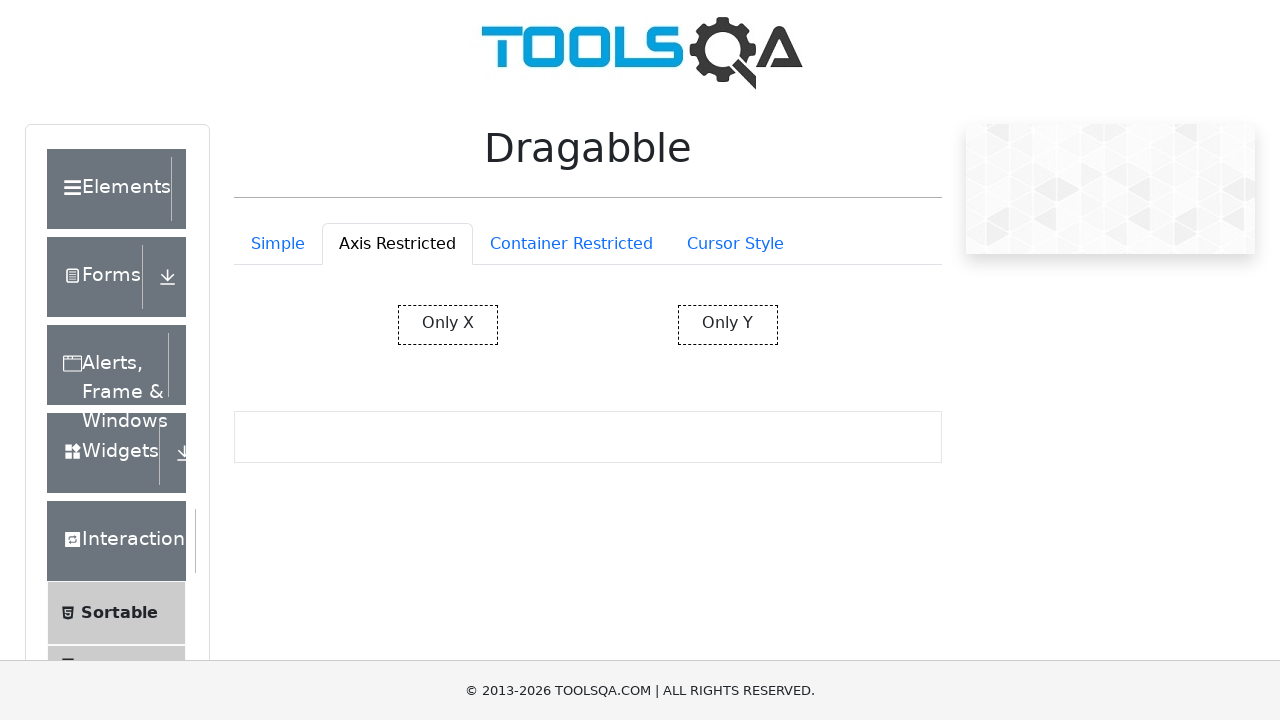

Moved mouse to center of X-restricted box at (448, 325)
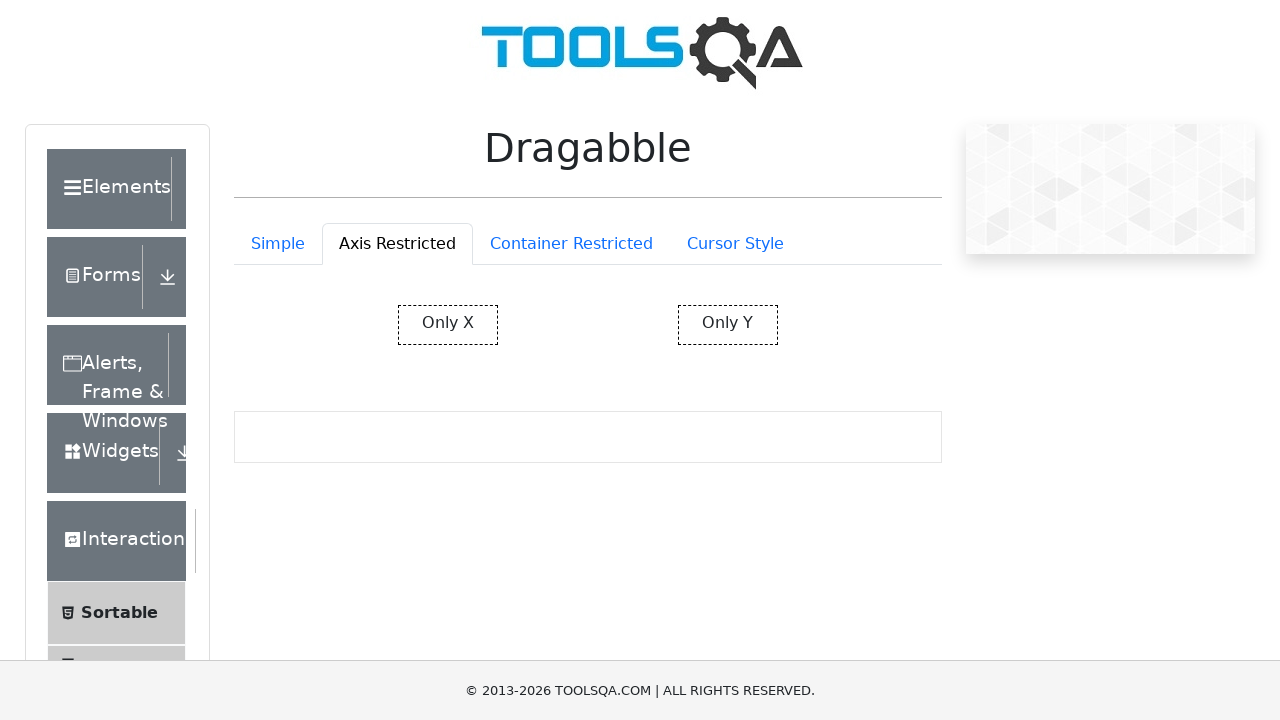

Pressed down mouse button on X-restricted box at (448, 325)
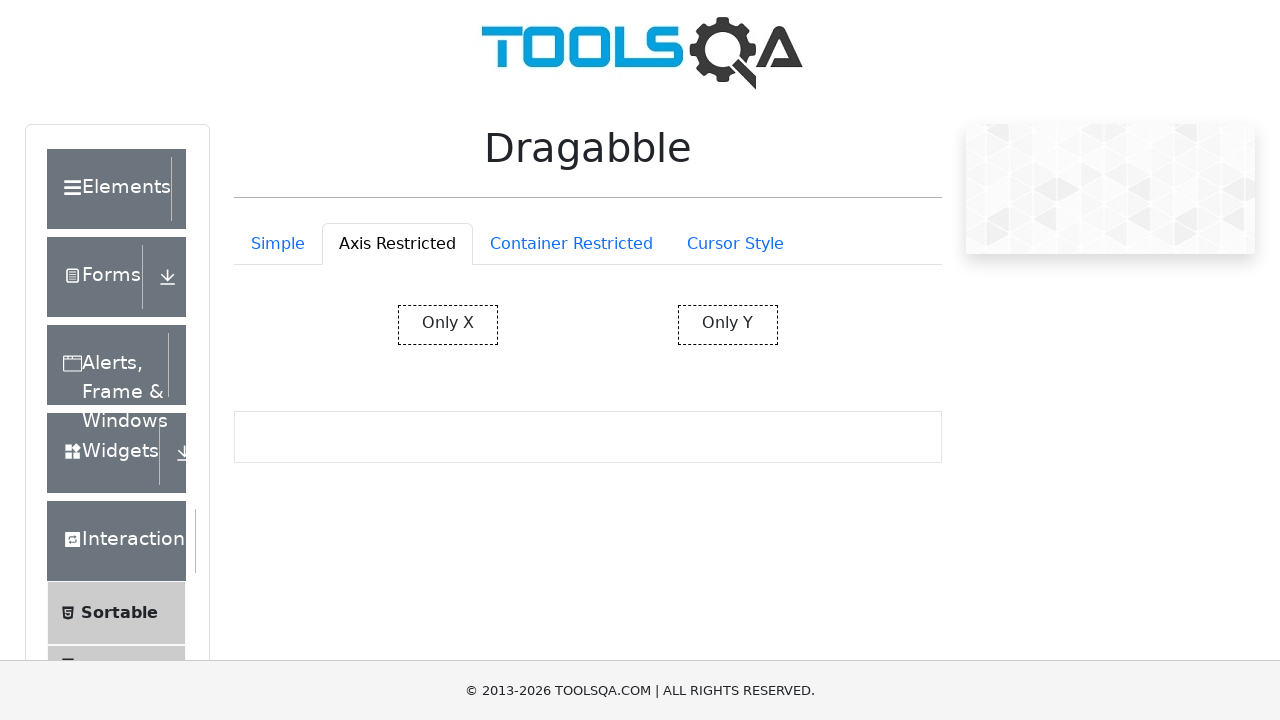

Dragged X-restricted box horizontally by 150 pixels at (548, 325)
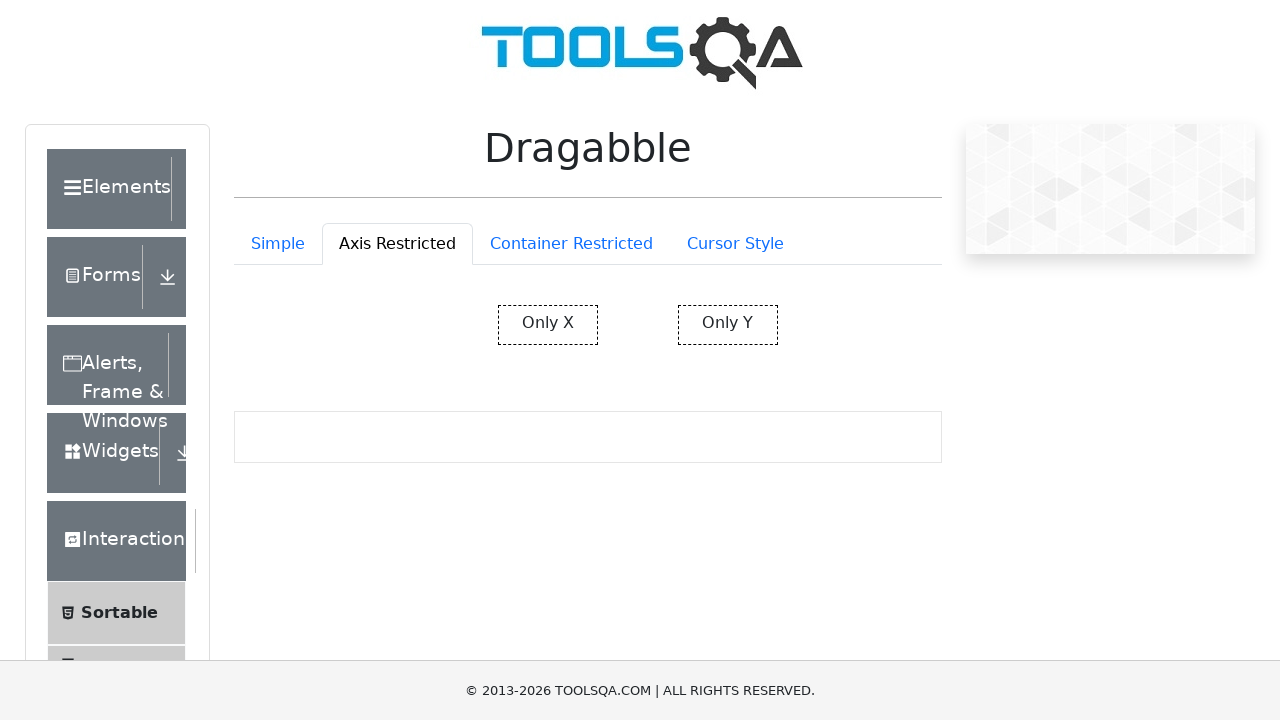

Released mouse button, completing horizontal drag of X-restricted box at (548, 325)
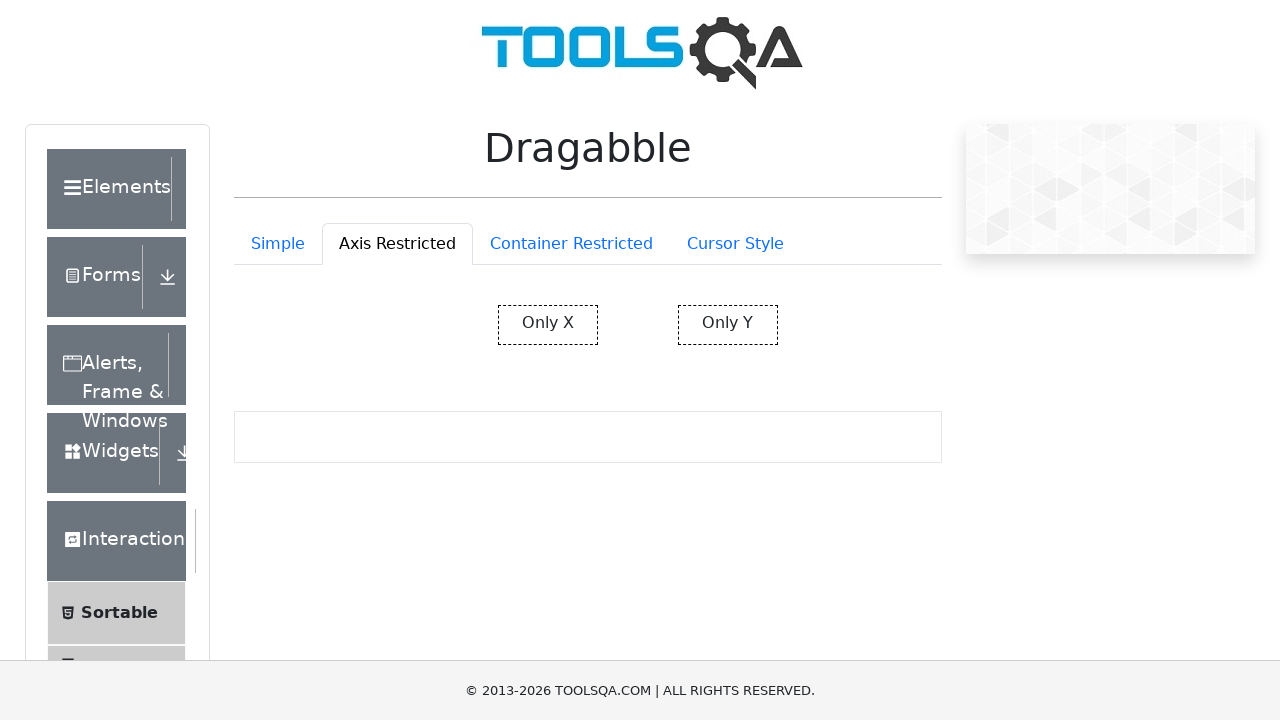

Moved mouse to center of Y-restricted box at (728, 325)
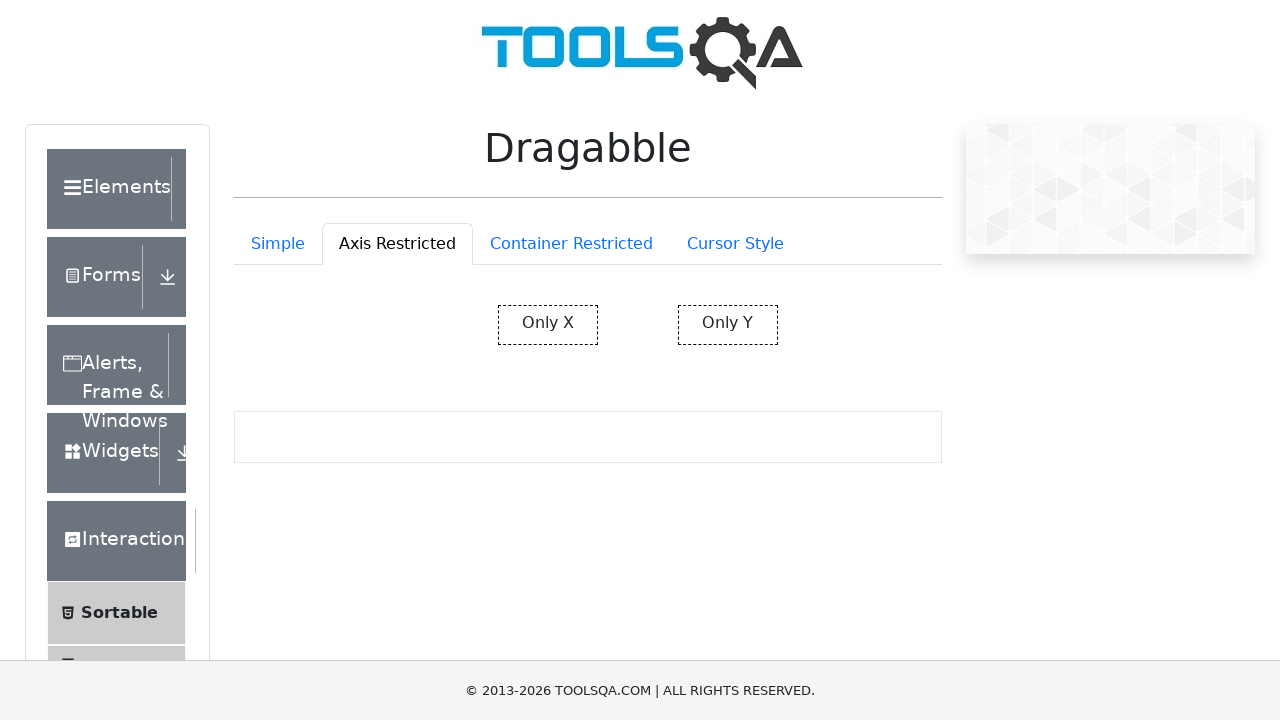

Pressed down mouse button on Y-restricted box at (728, 325)
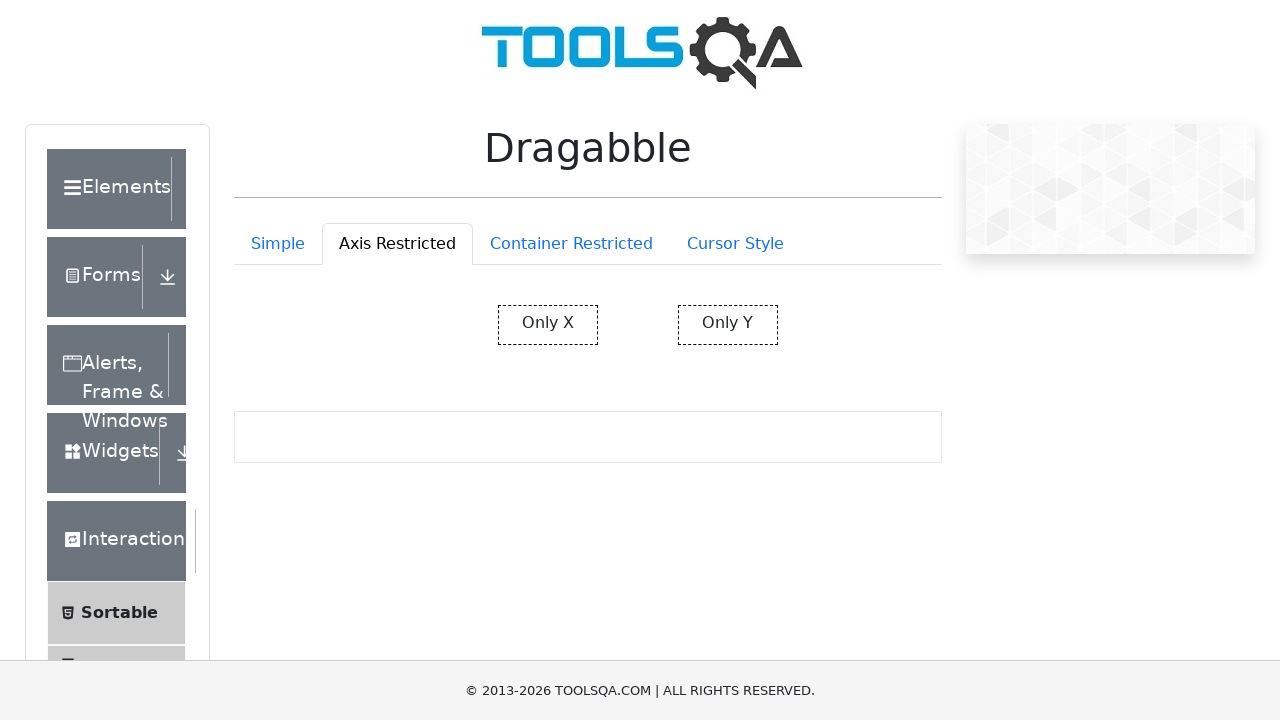

Dragged Y-restricted box vertically by 150 pixels at (728, 455)
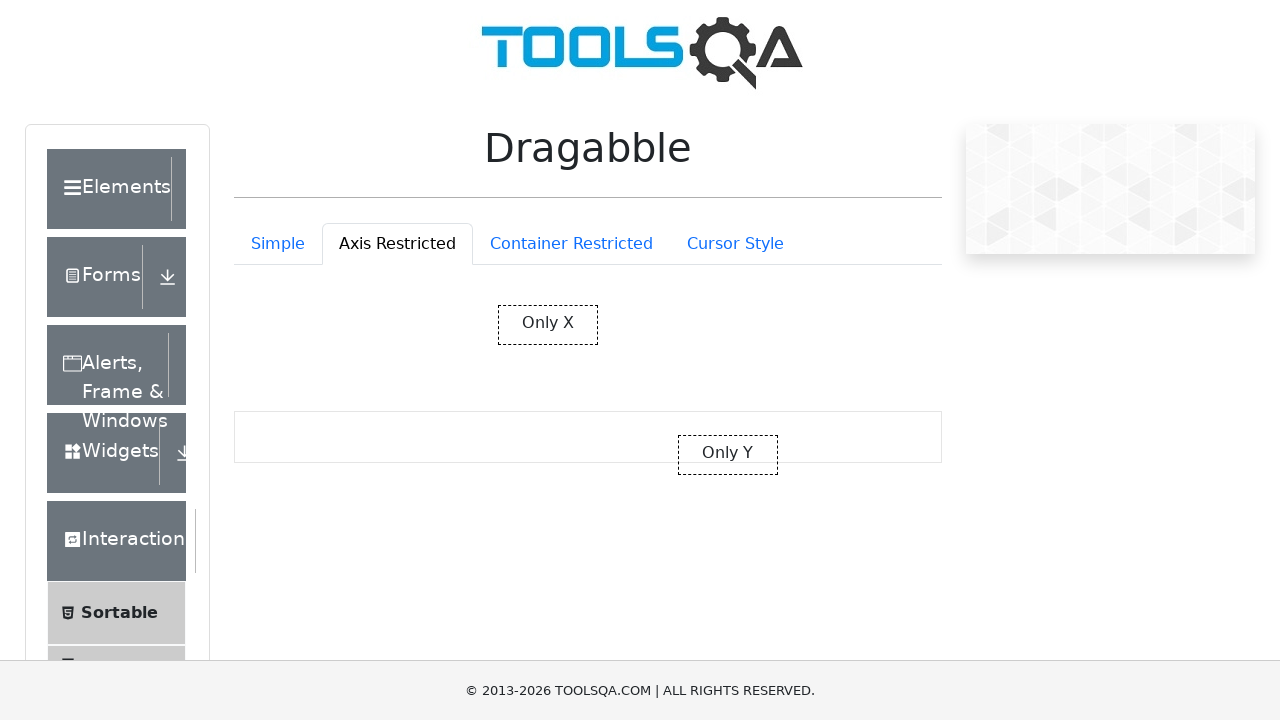

Released mouse button, completing vertical drag of Y-restricted box at (728, 455)
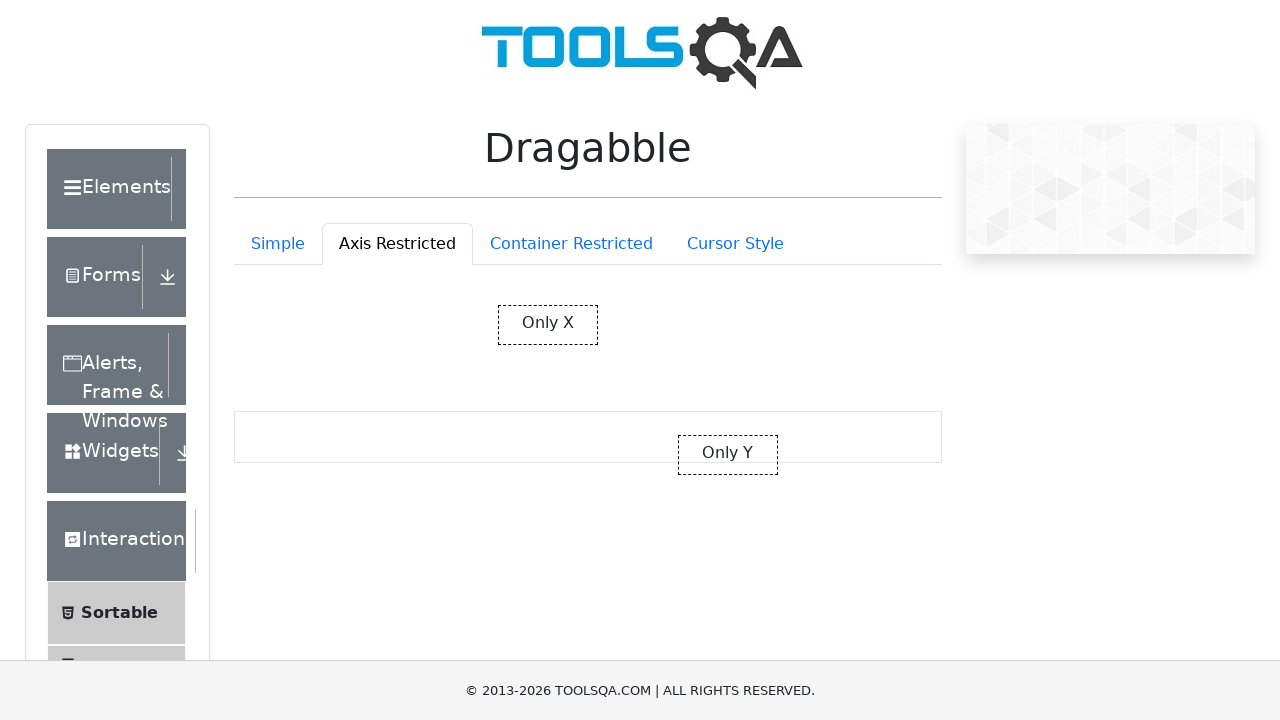

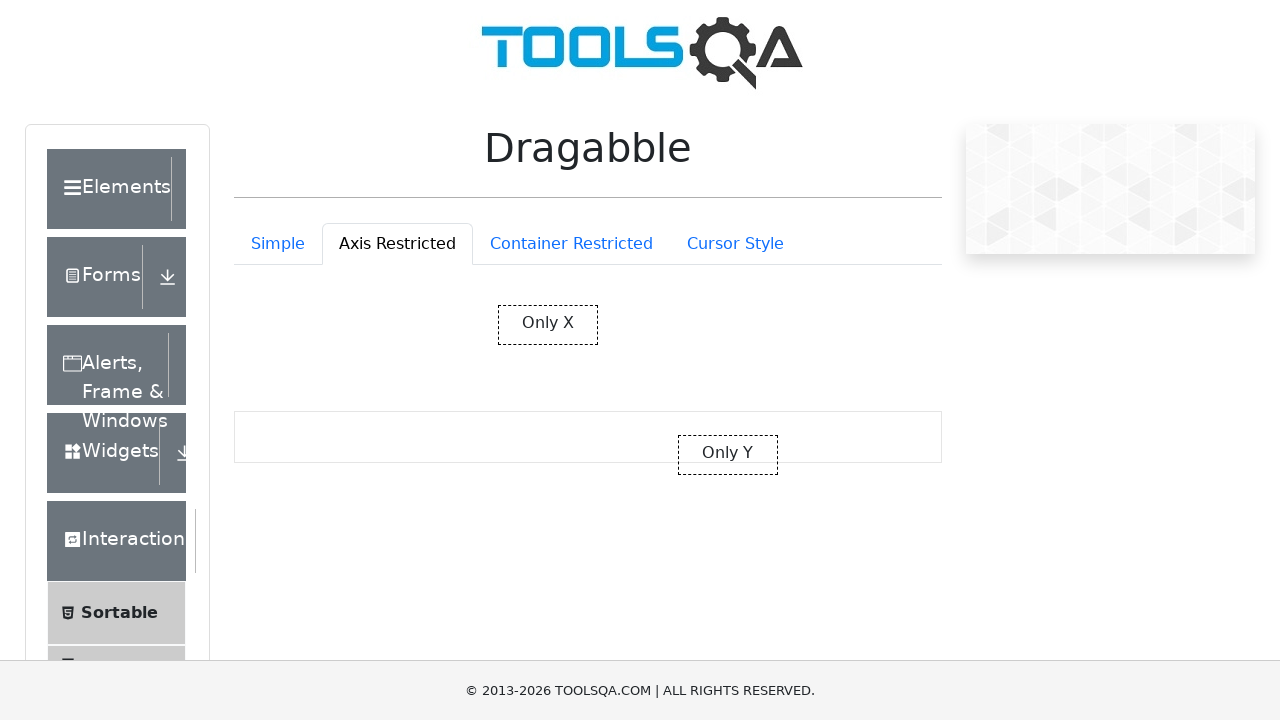